Tests checkbox functionality by clicking on three different checkboxes using different locator strategies (id, CSS selector, and XPath). The first checkbox is clicked twice (toggling it on then off).

Starting URL: https://formy-project.herokuapp.com/checkbox

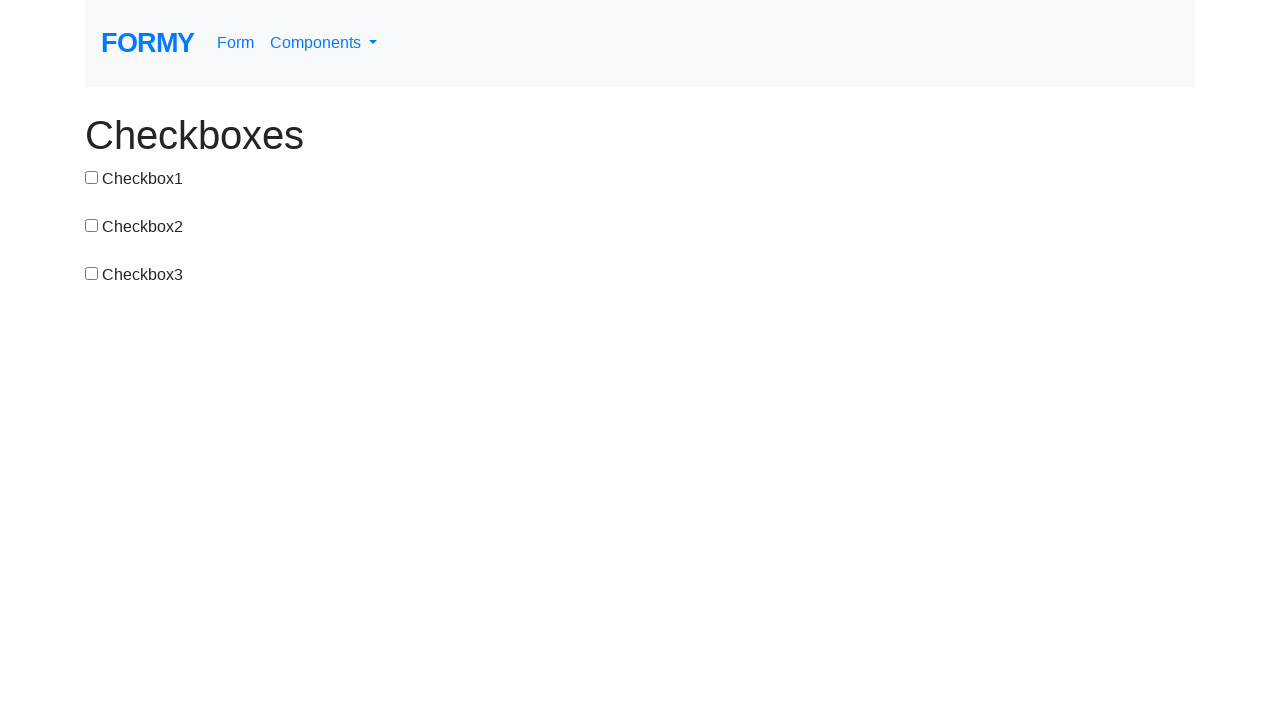

Clicked checkbox 1 to toggle on using id locator at (92, 177) on #checkbox-1
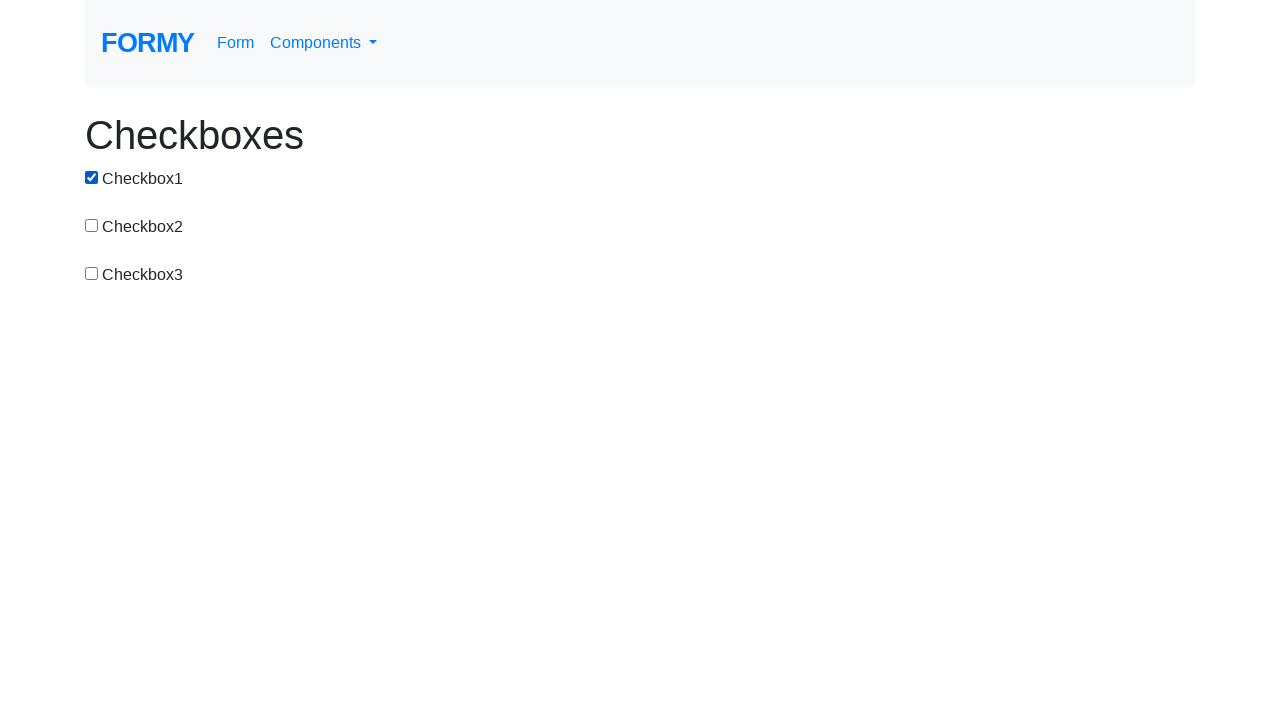

Clicked checkbox 1 again to toggle off at (92, 177) on #checkbox-1
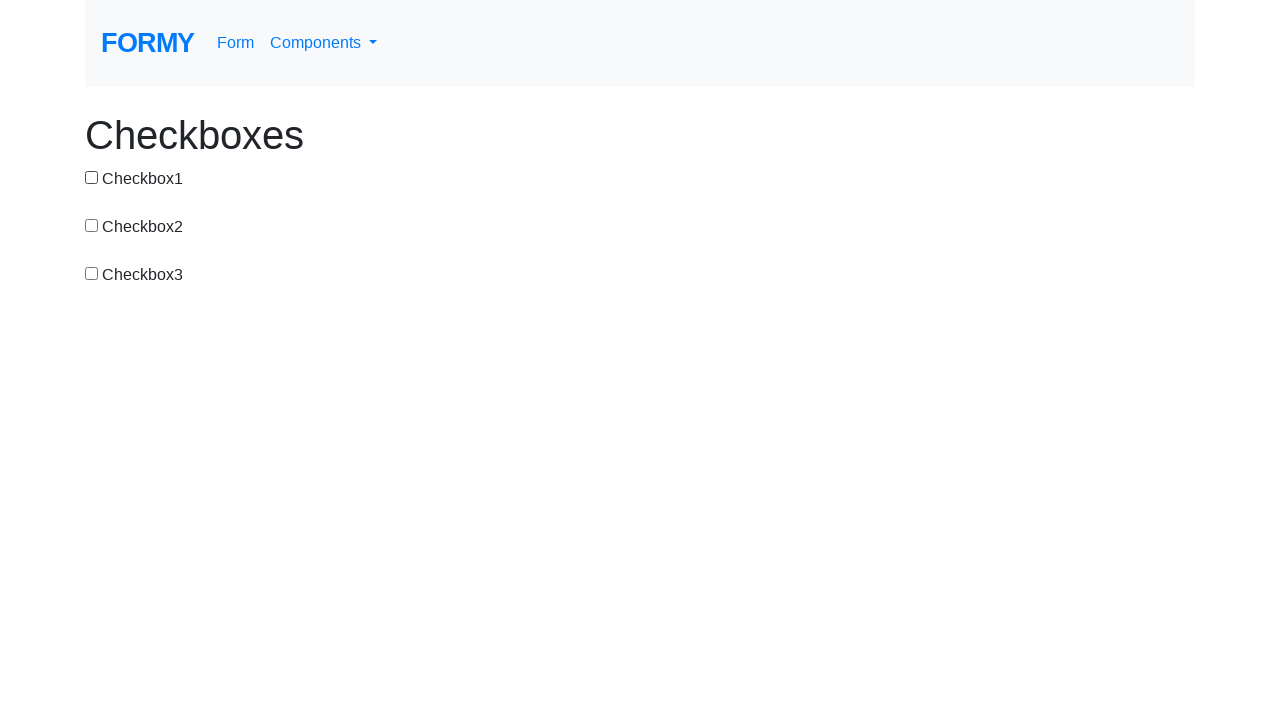

Clicked checkbox 2 using CSS selector locator at (92, 225) on input[value='checkbox-2']
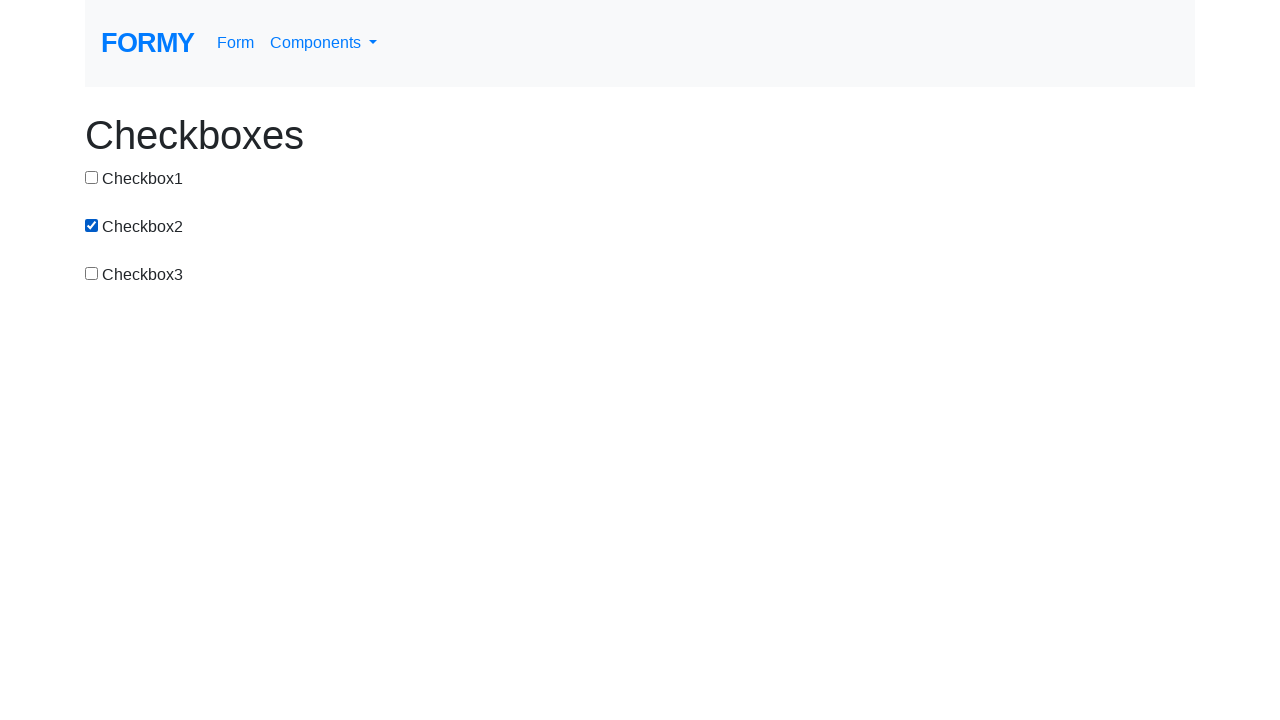

Clicked checkbox 3 using XPath-like id locator at (92, 273) on #checkbox-3
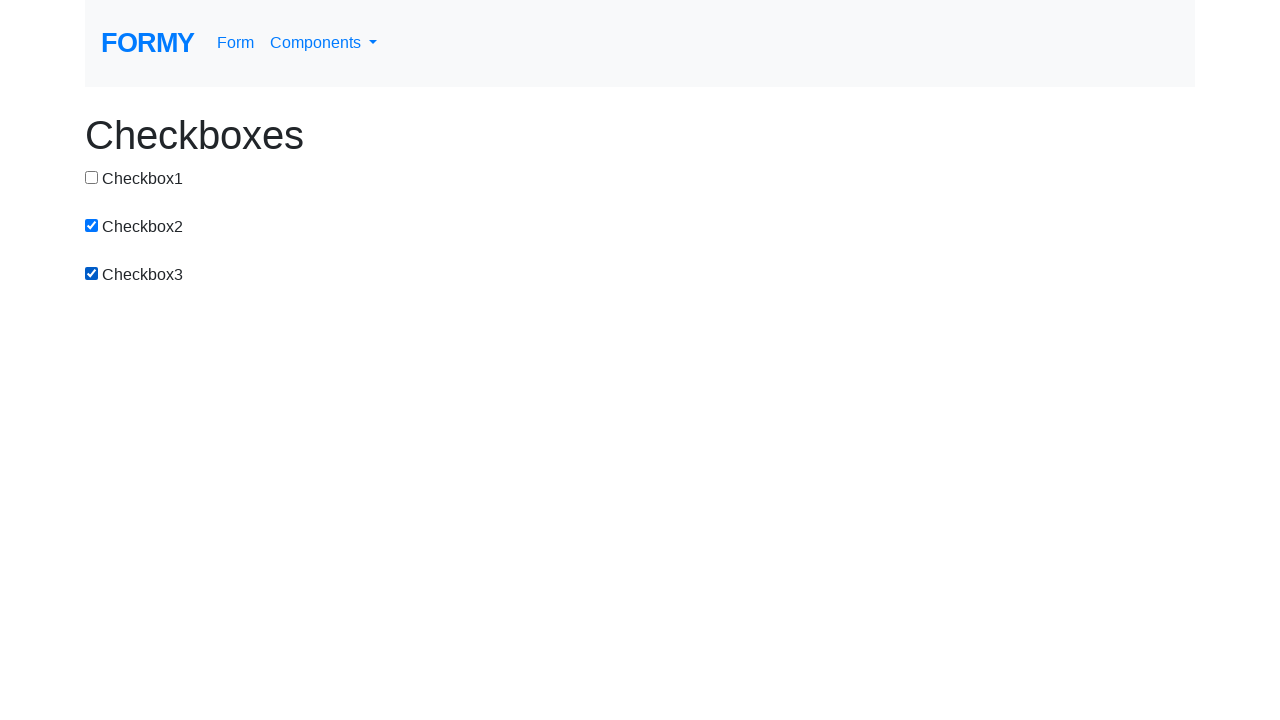

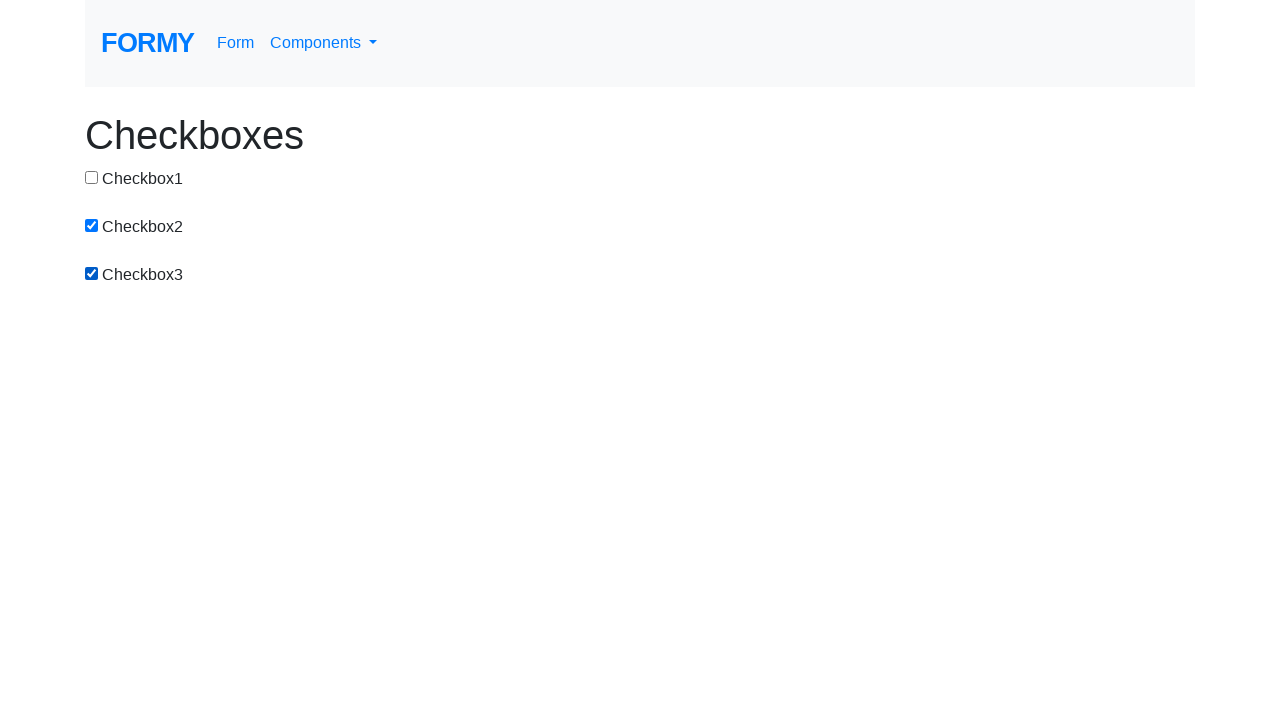